Tests that the Rahul Shetty Academy homepage loads successfully by navigating to the site and verifying the page title is accessible.

Starting URL: http://rahulshettyacademy.com

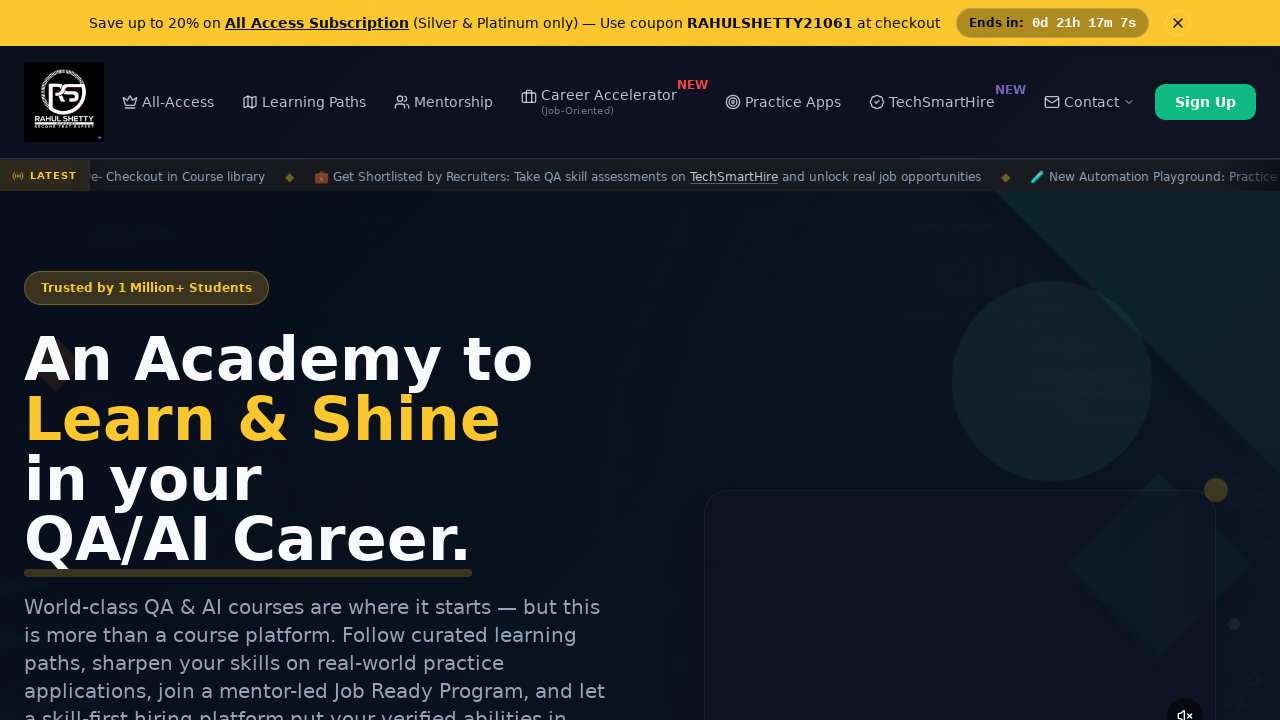

Navigated to Rahul Shetty Academy homepage
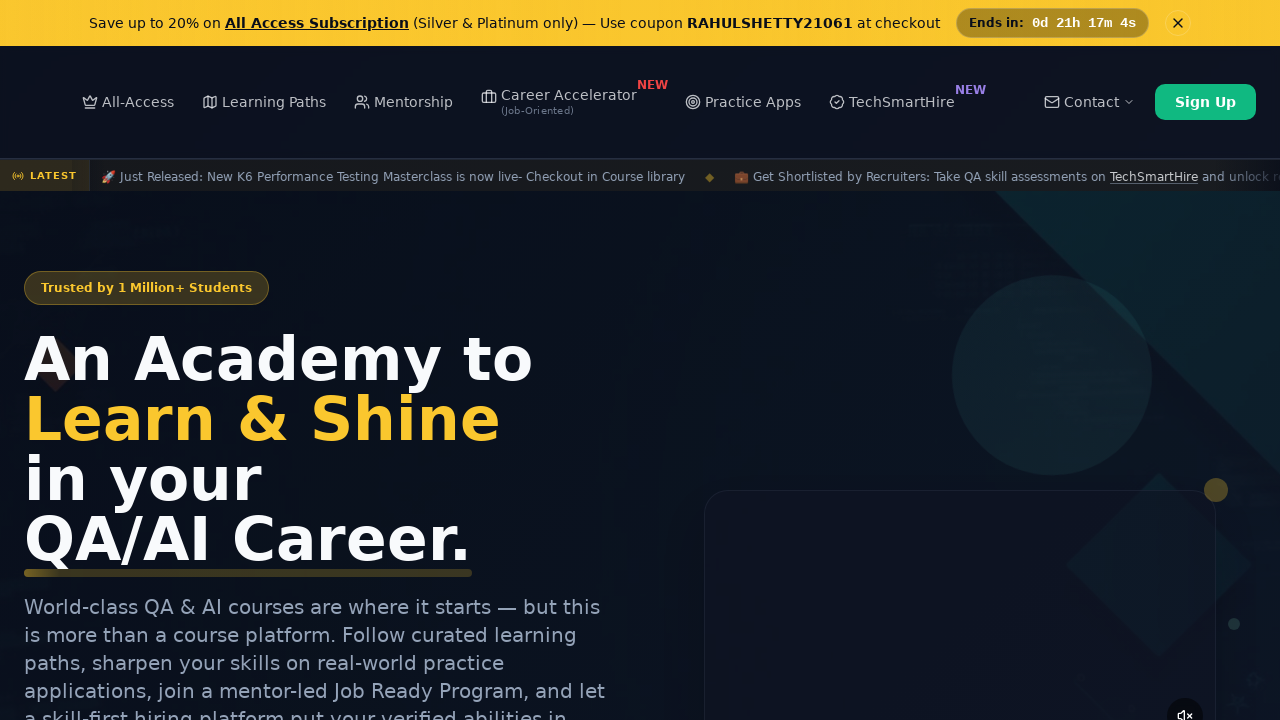

Page DOM content loaded successfully
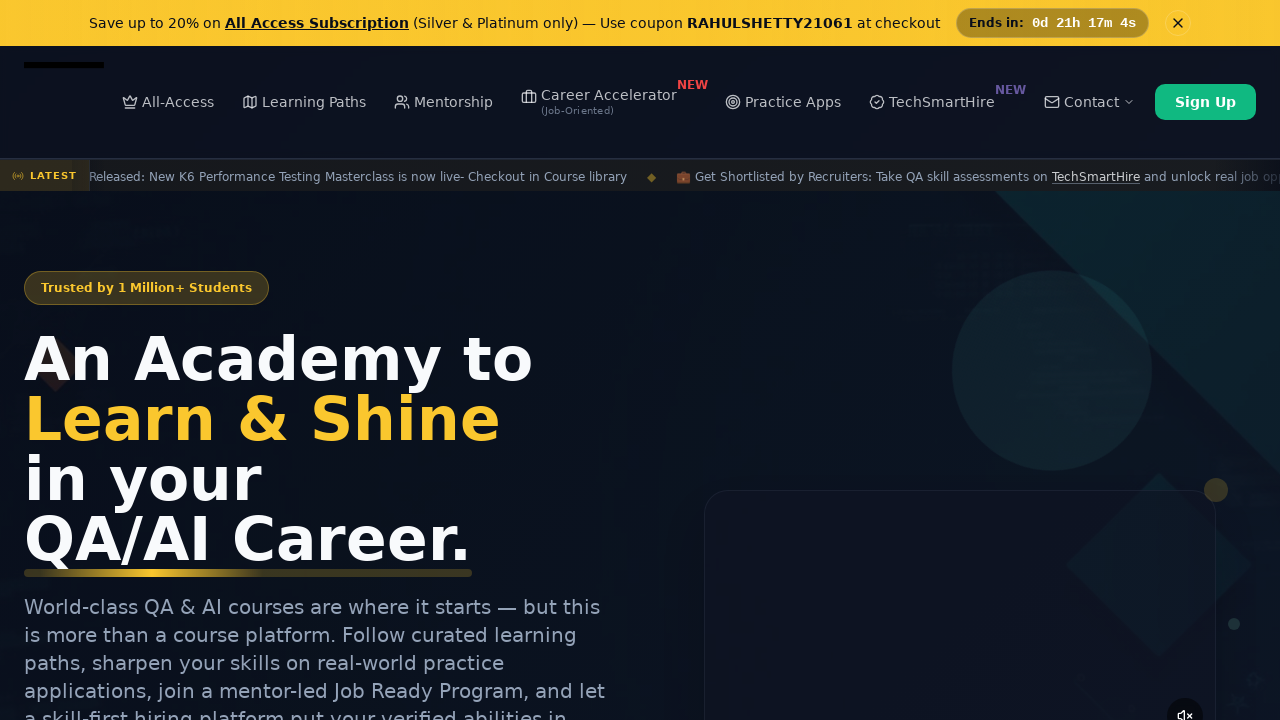

Verified page title is not empty - homepage loaded successfully
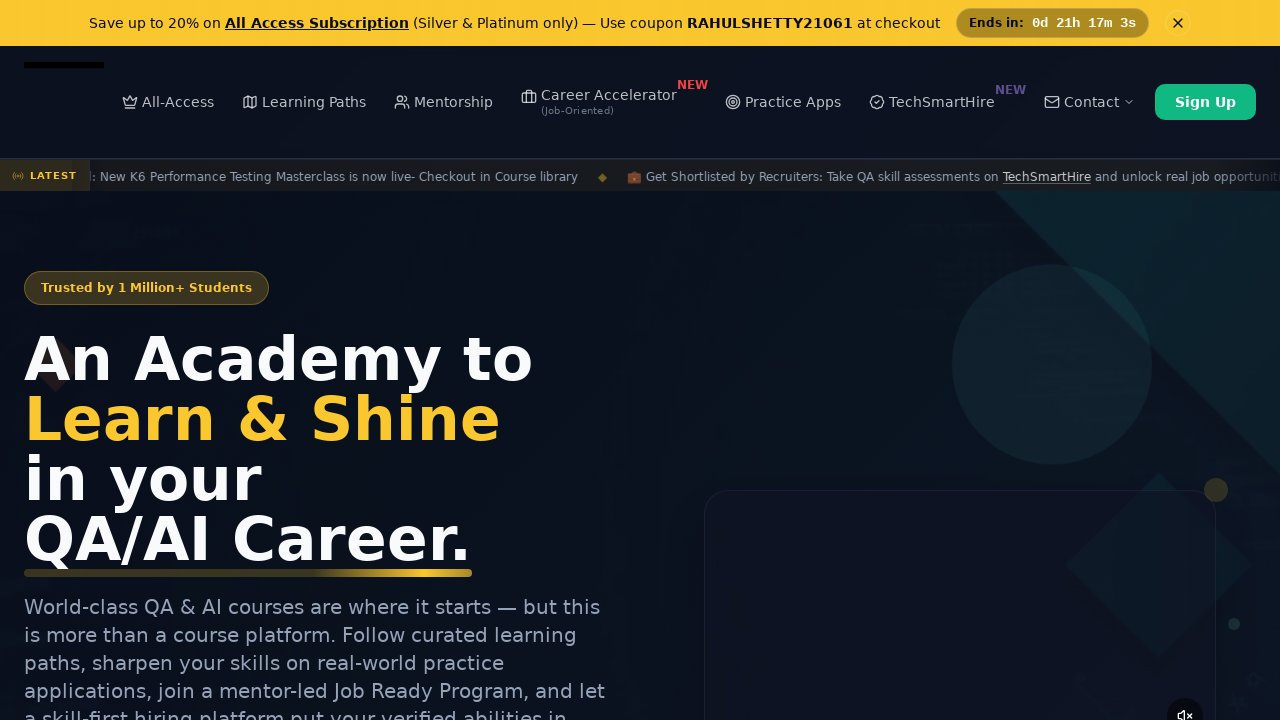

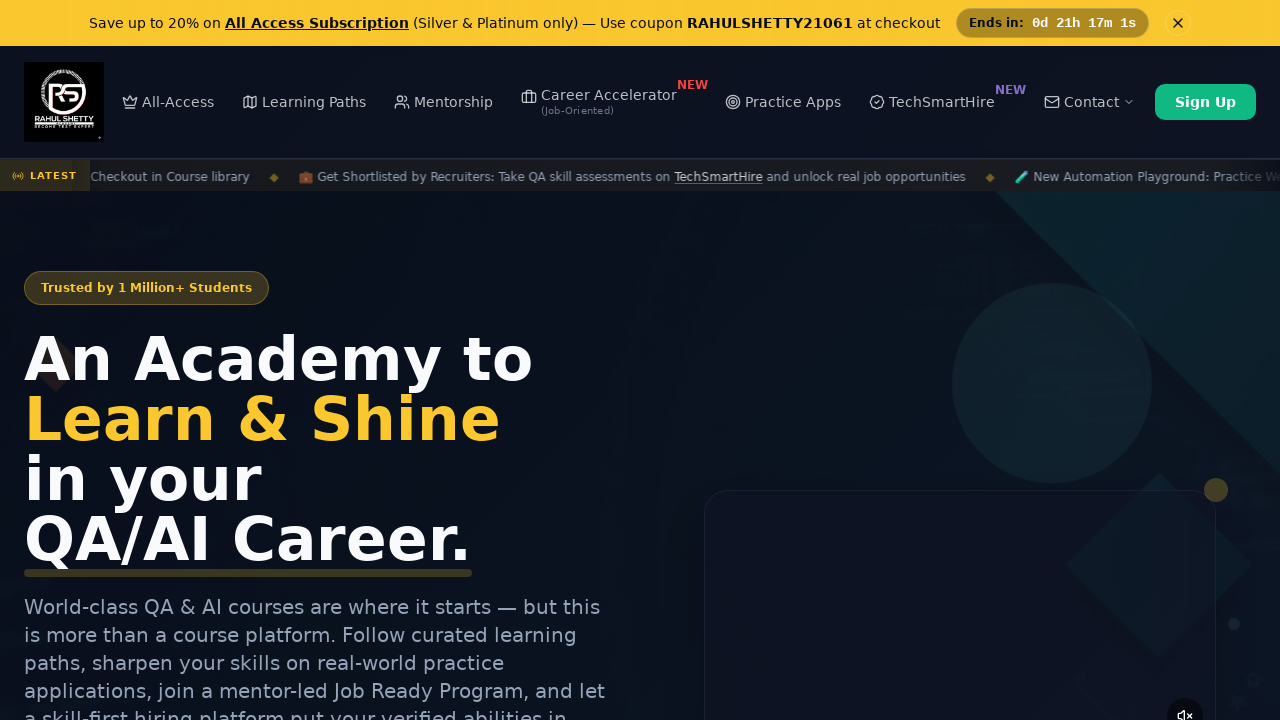